Tests form filling functionality by entering first name, last name, age, and email into a form on a test automation practice site

Starting URL: http://seleniumui.moderntester.pl/form.php

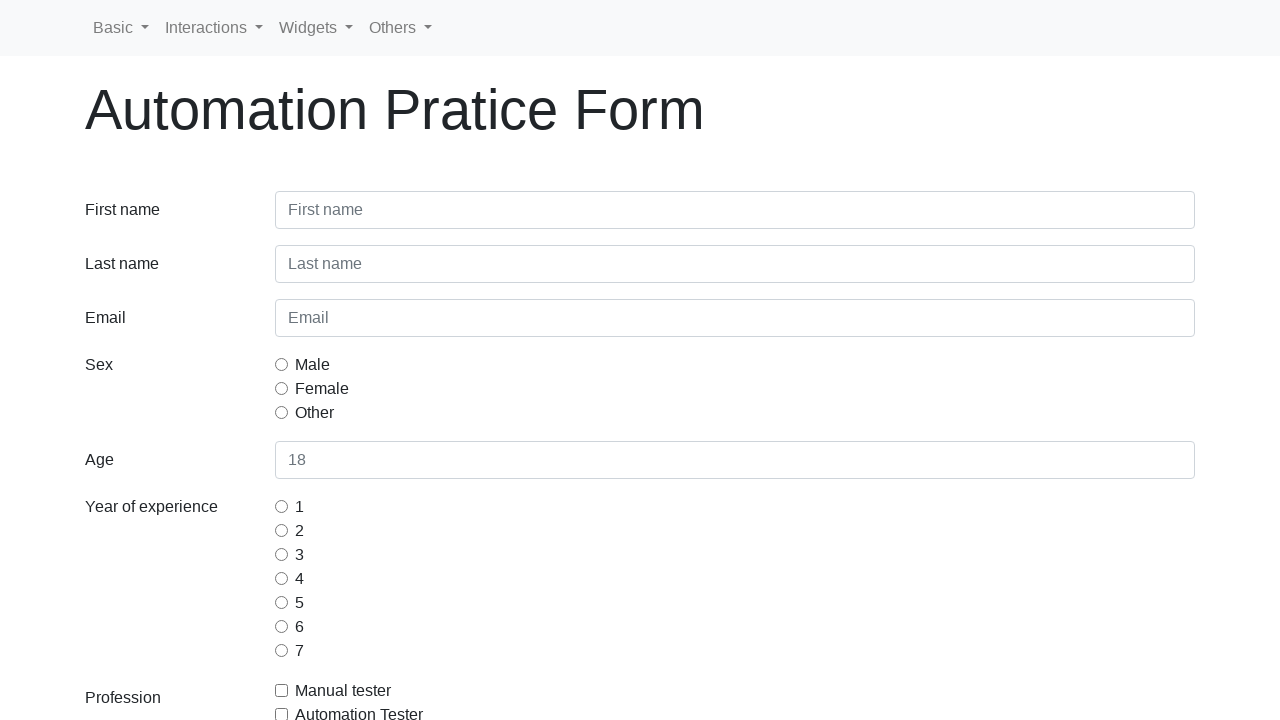

Filled first name field with 'Jan' on #inputFirstName3
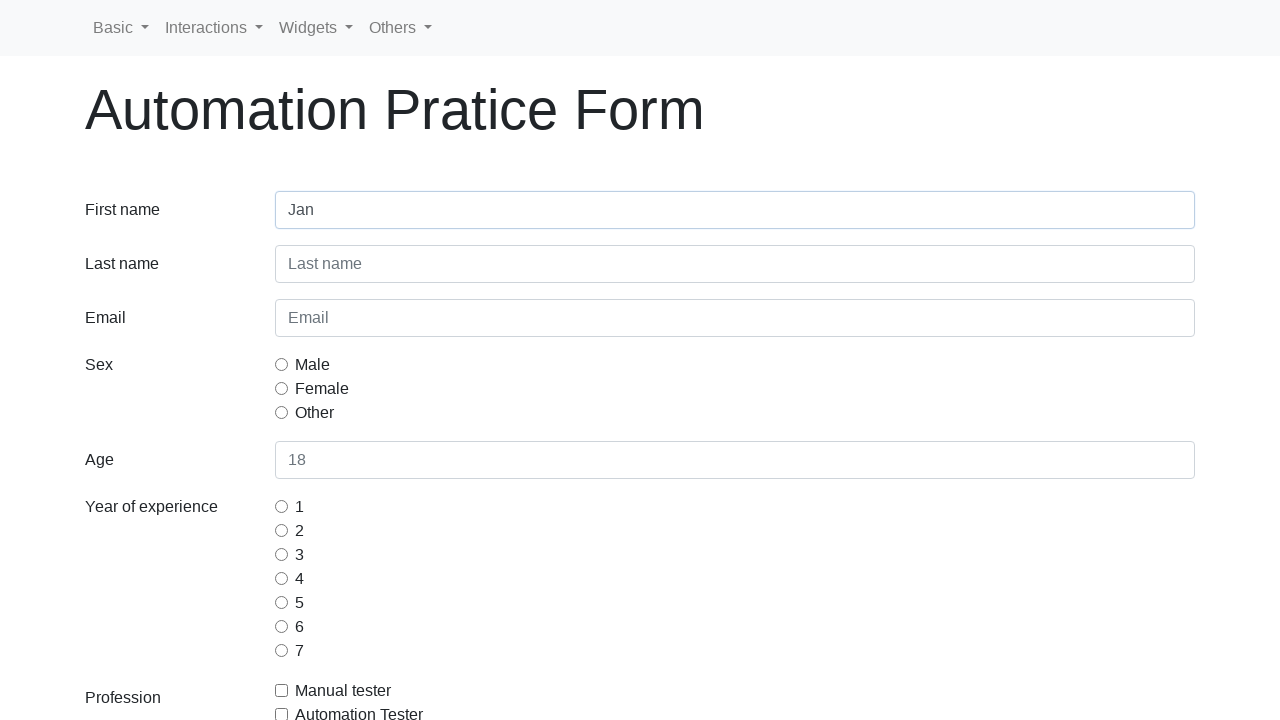

Filled last name field with 'Kowalski' on #inputLastName3
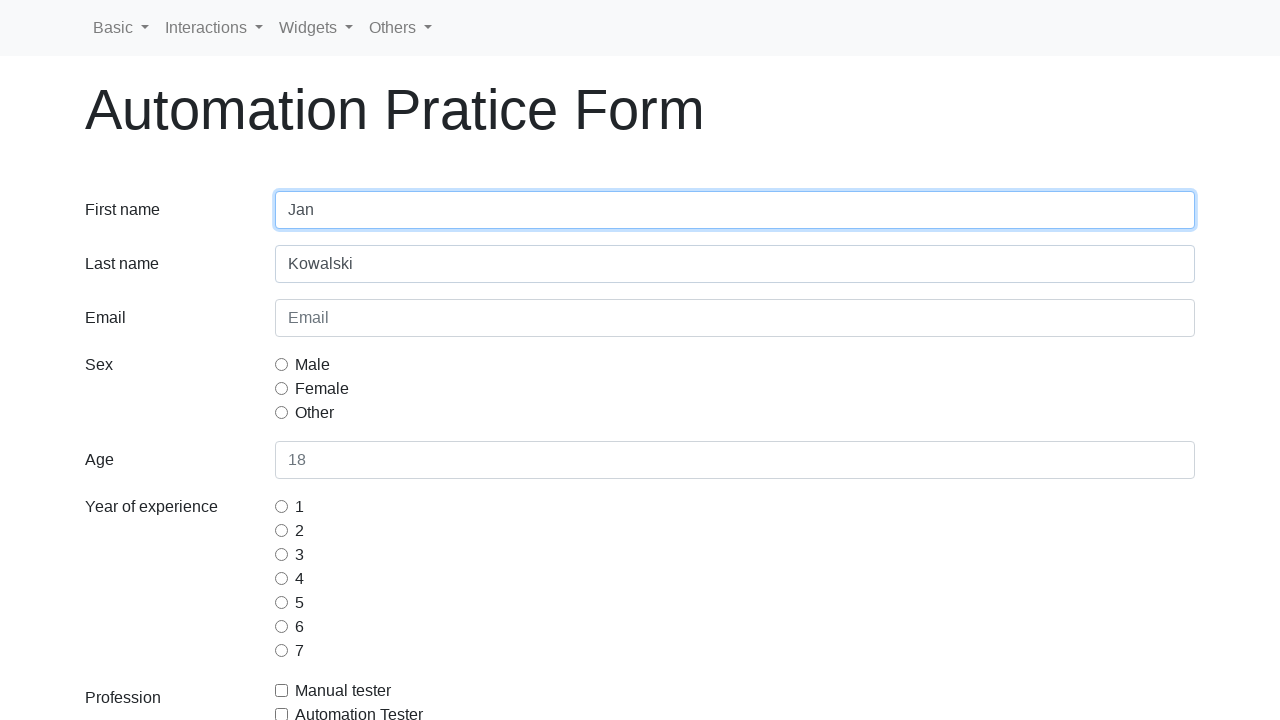

Filled age field with '5' on #inputAge3
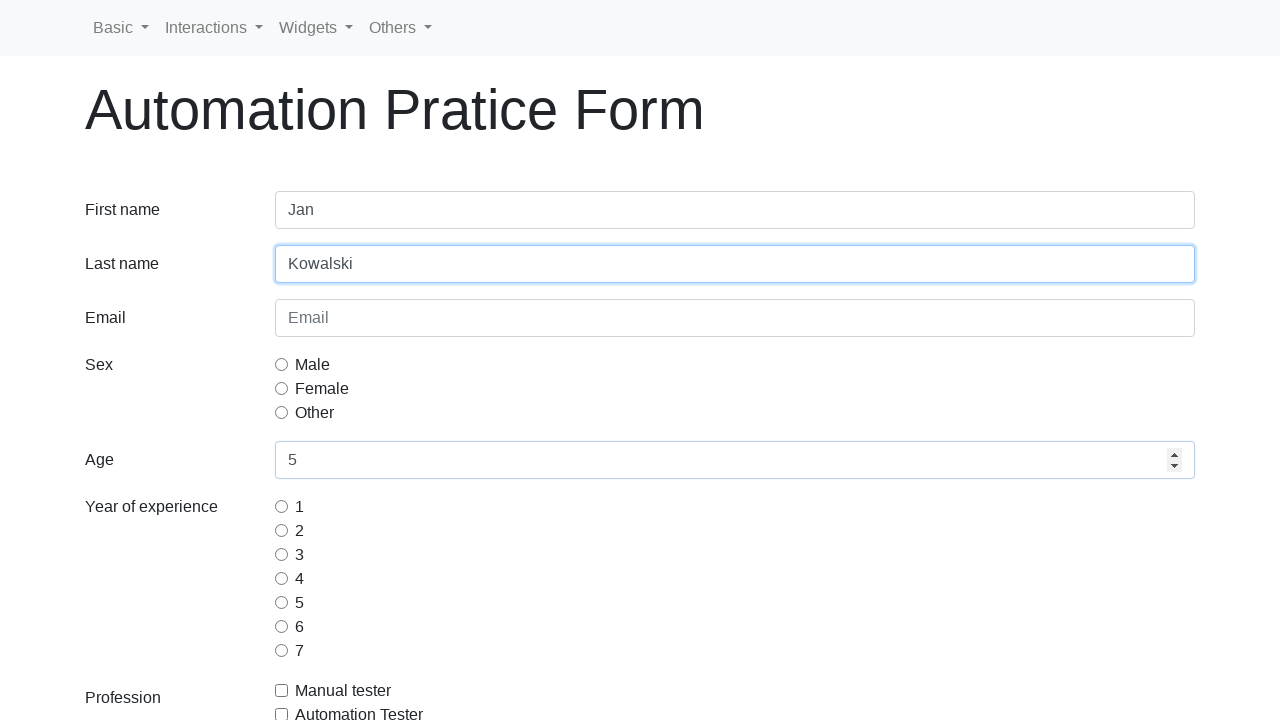

Filled email field with 'asd@wp.pl' on #inputEmail3
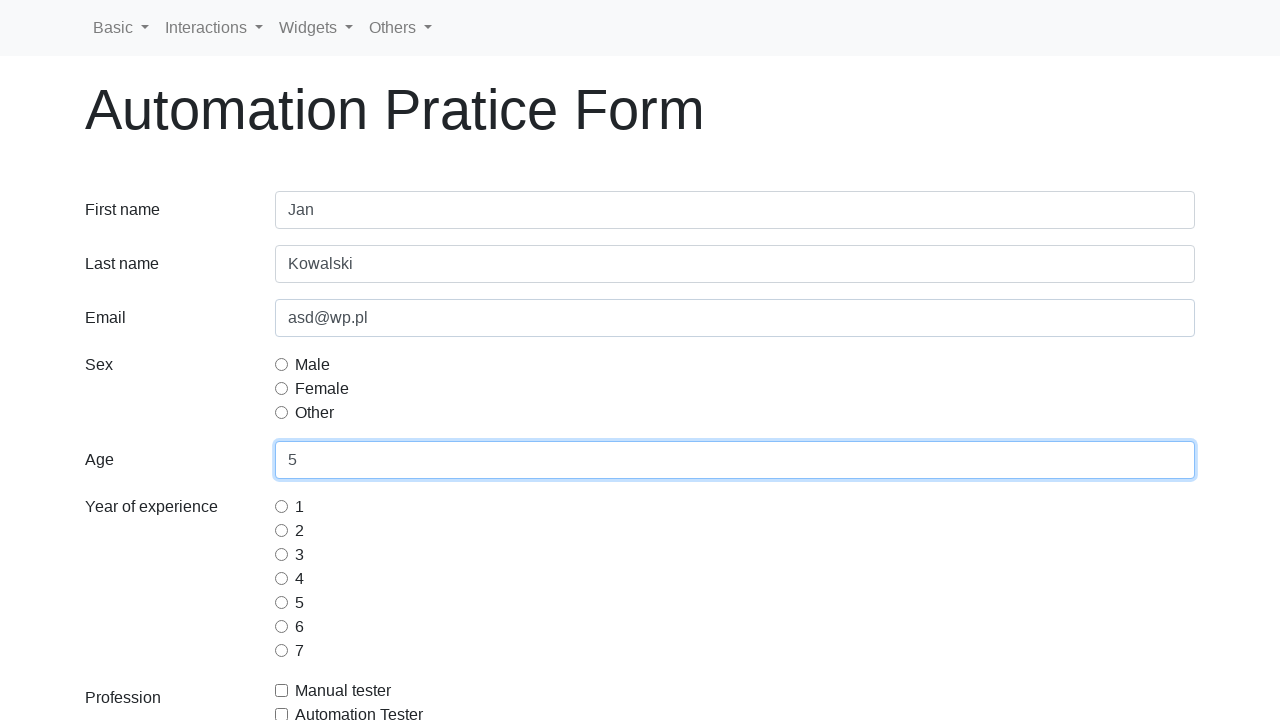

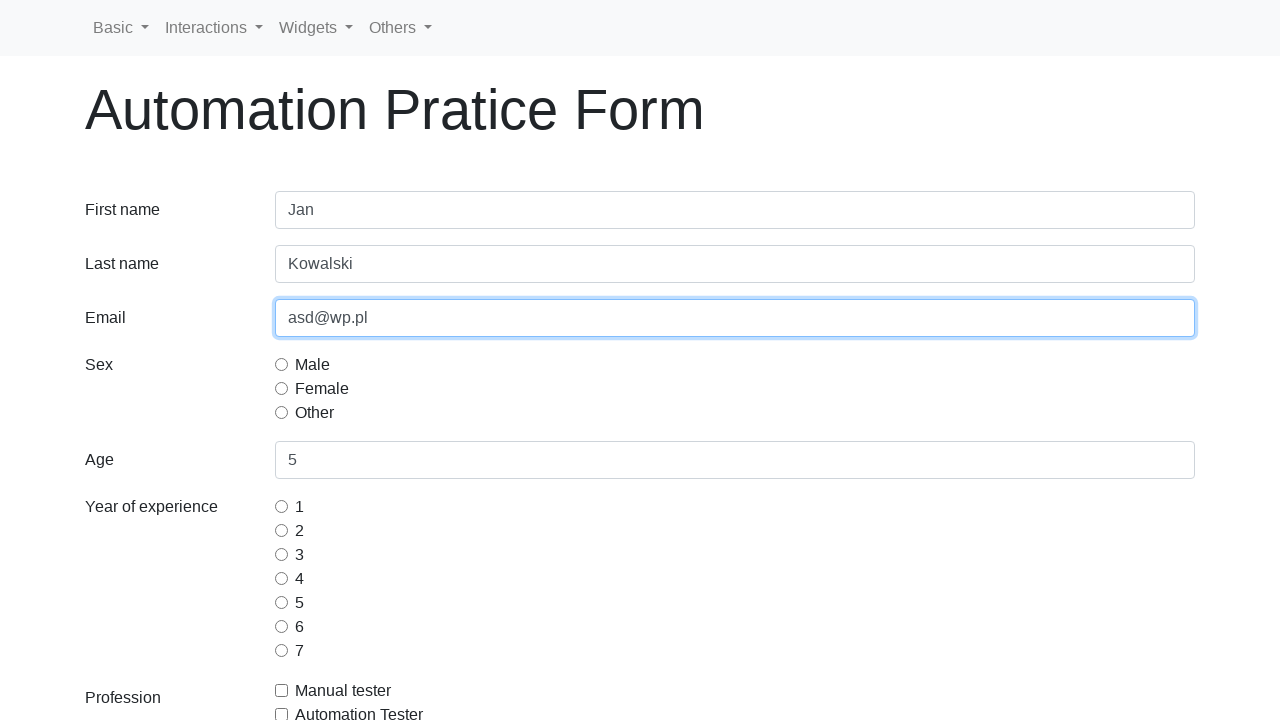